Tests that Carlos Kidman appears on the Leadership page by hovering over the About link to reveal a menu, then clicking the Leadership link.

Starting URL: https://qap.dev

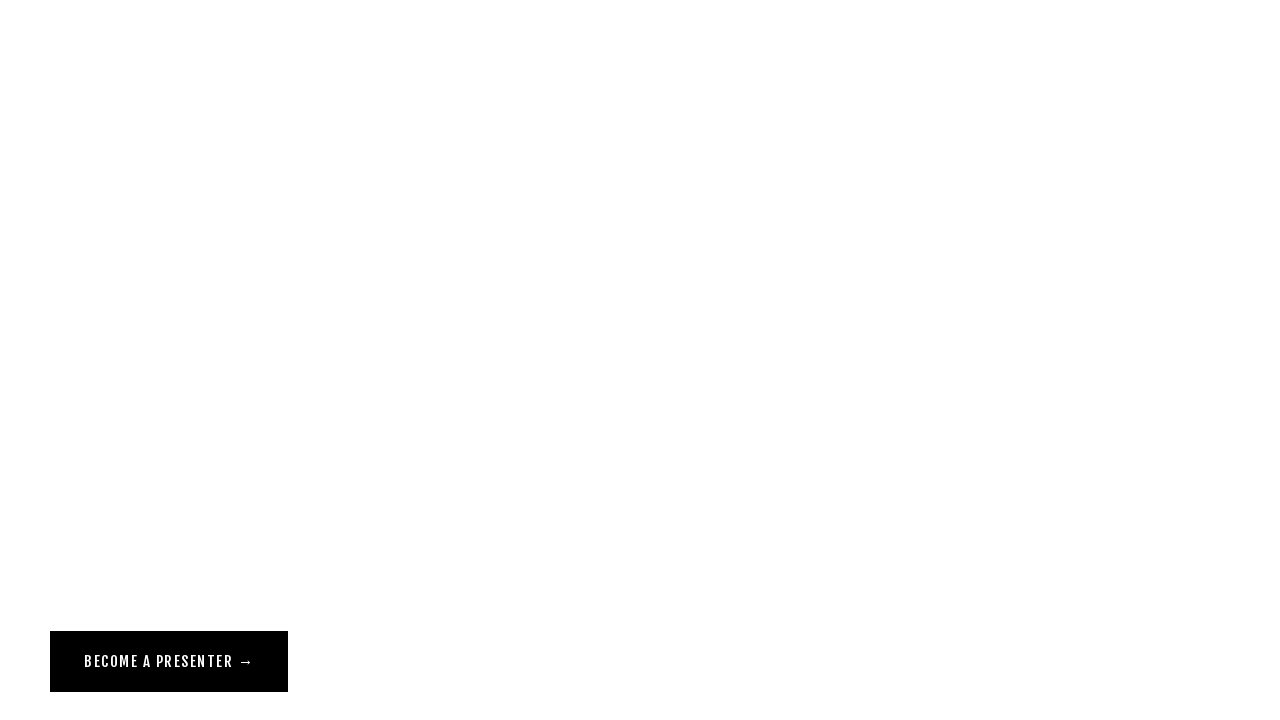

Navigated to https://qap.dev
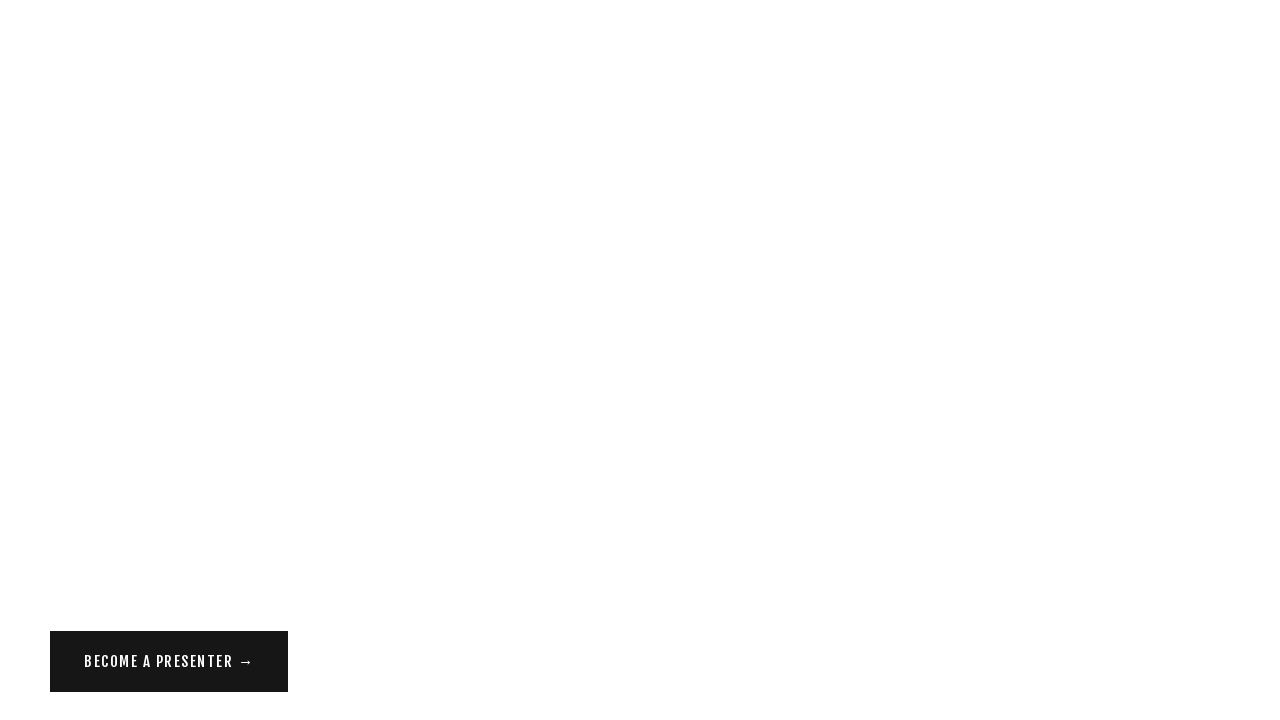

Hovered over the About link to reveal menu at (71, 56) on a[href='/about']
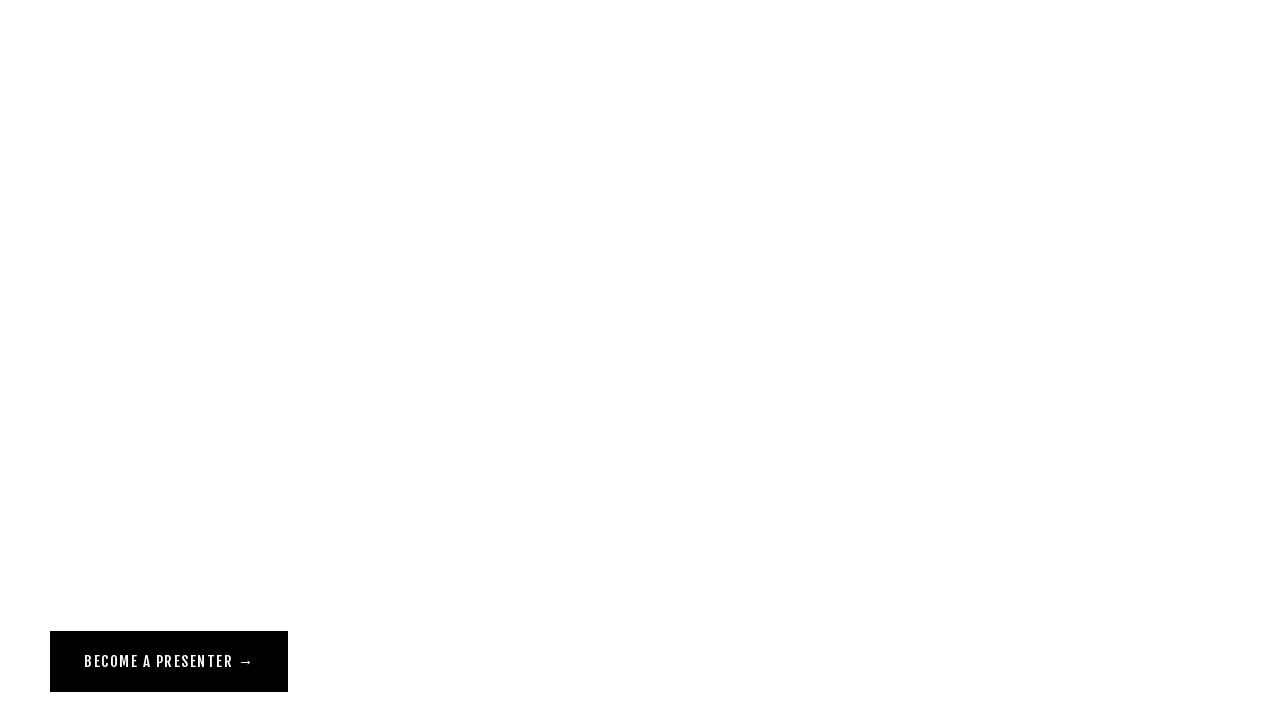

Clicked the Leadership link in the About menu at (92, 124) on a[href='/leadership'][class^='Header-nav']
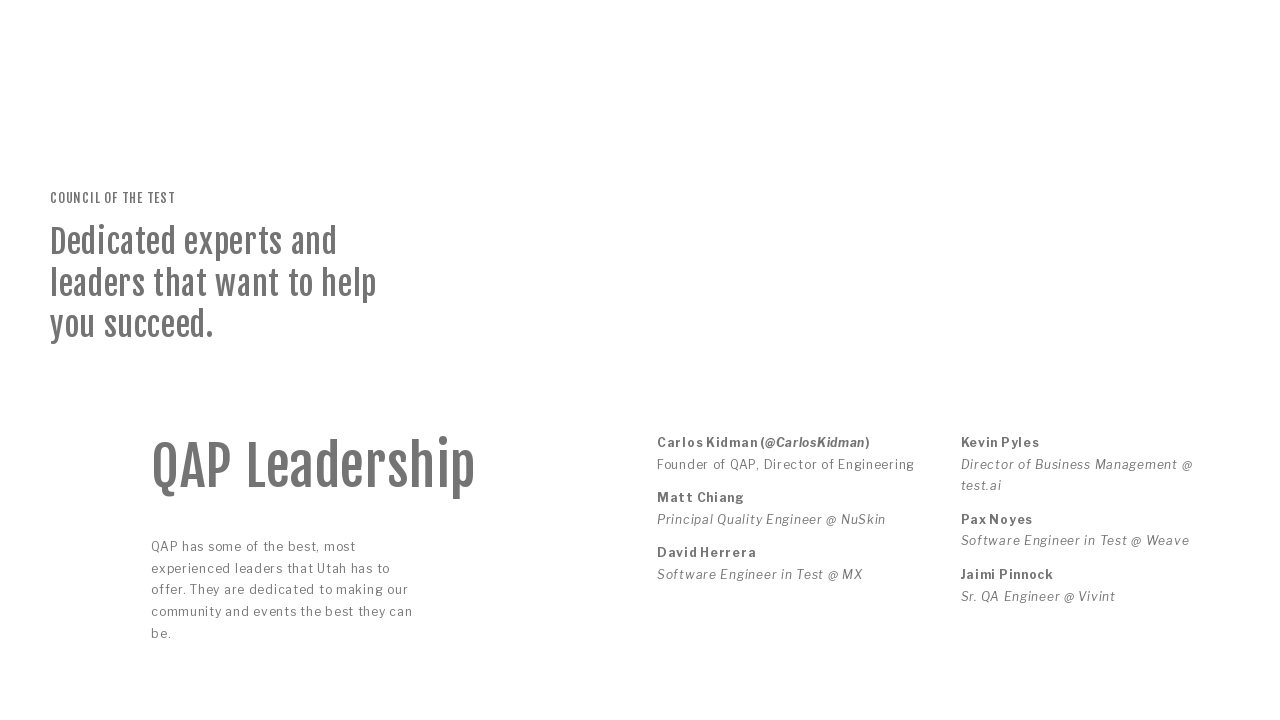

Verified that Carlos Kidman appears on the Leadership page
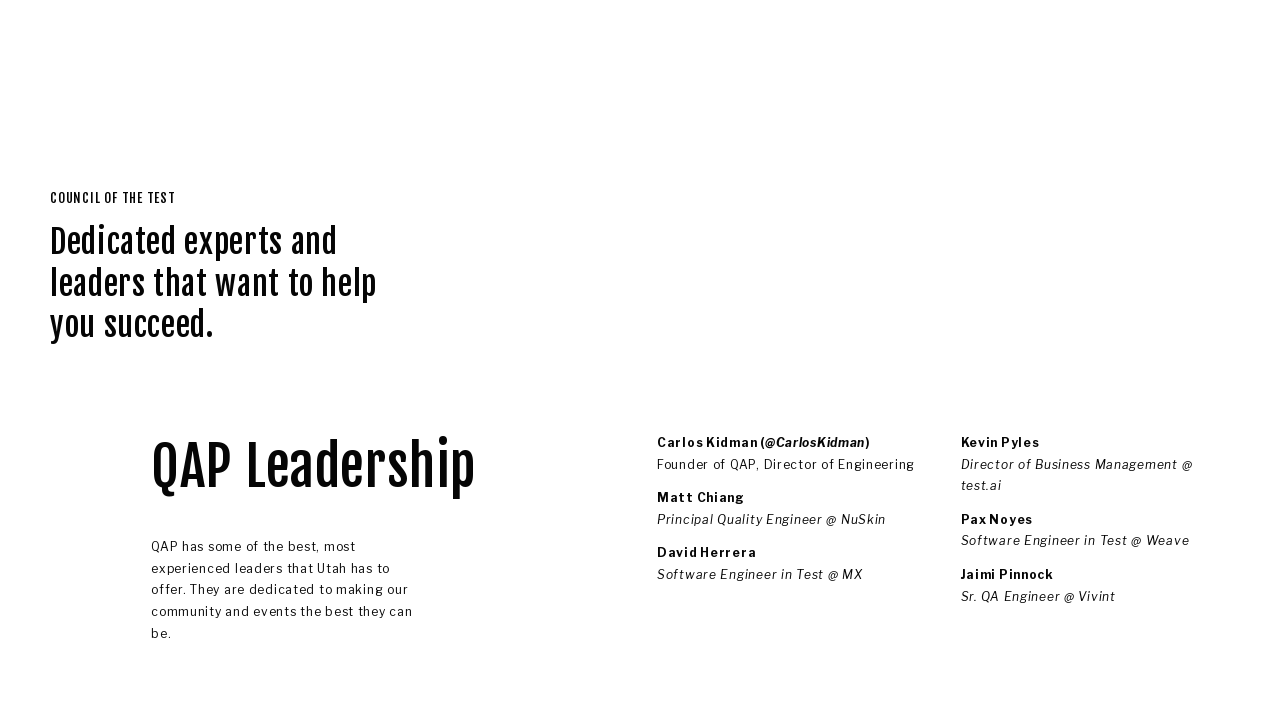

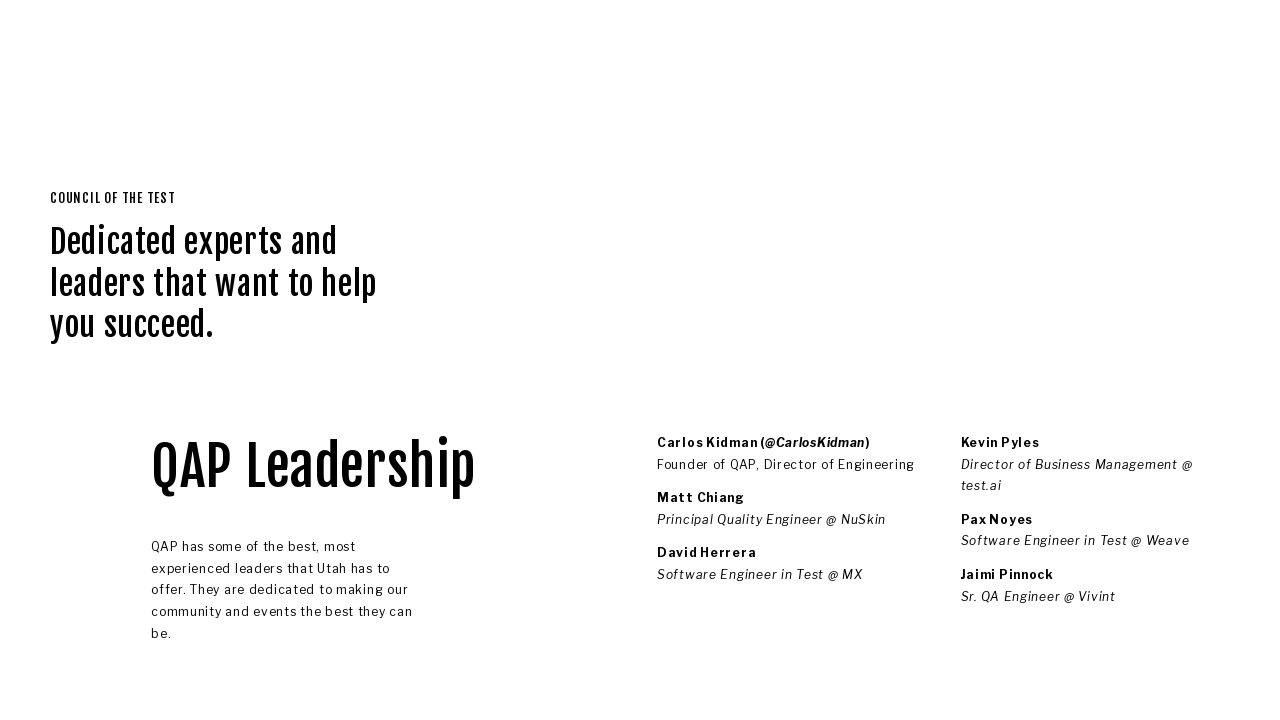